Tests dynamic loading functionality by clicking a start button and waiting for hidden content to become visible

Starting URL: http://the-internet.herokuapp.com/dynamic_loading/1

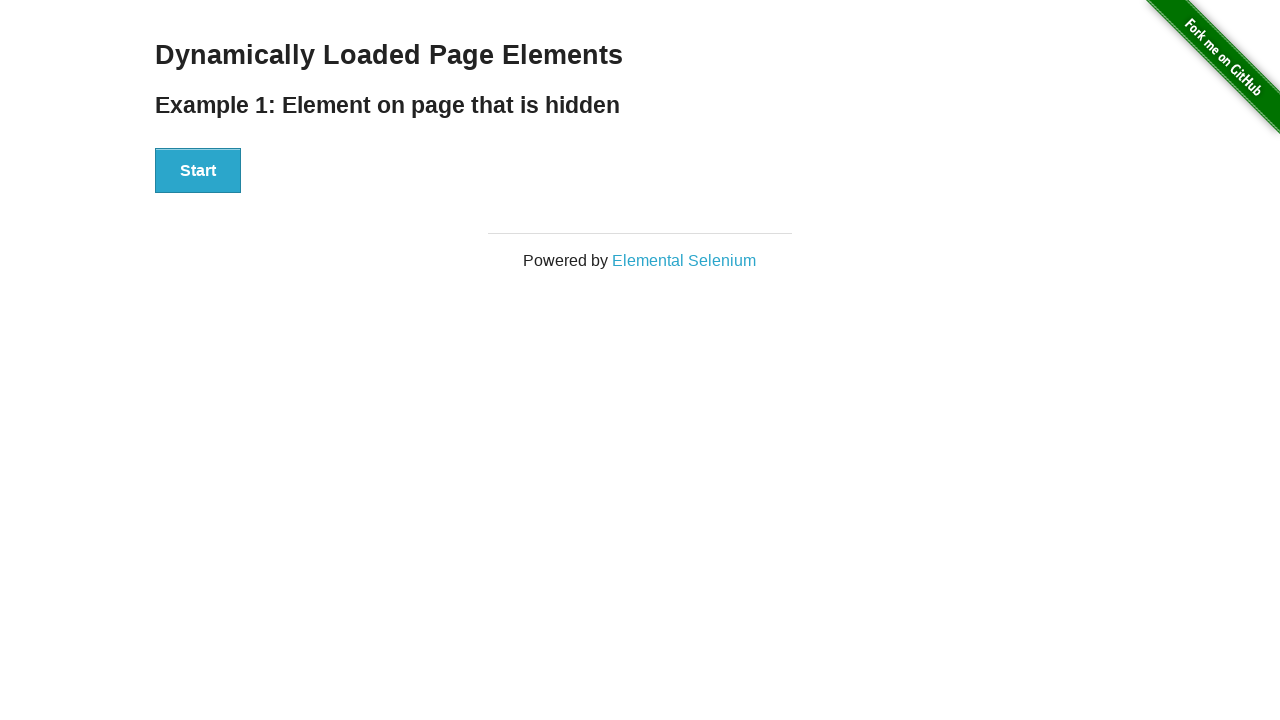

Clicked start button to trigger dynamic loading at (198, 171) on #start > button
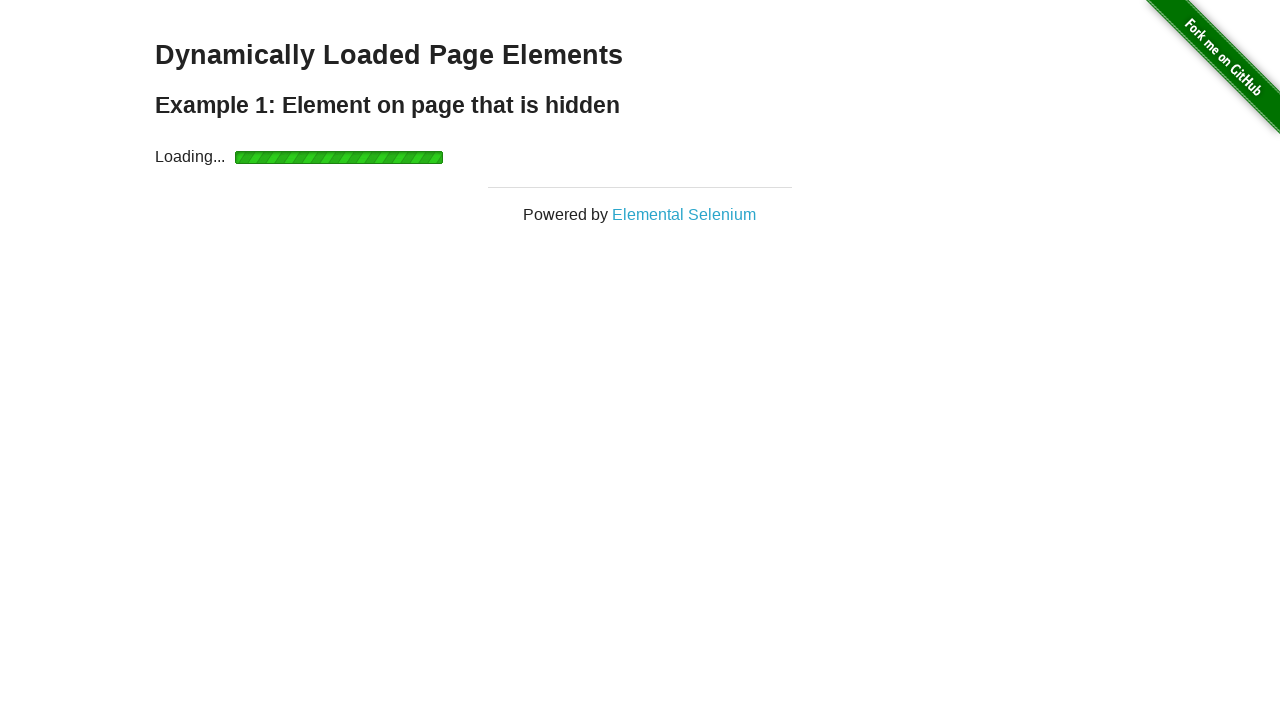

Hidden content became visible - dynamic loading completed
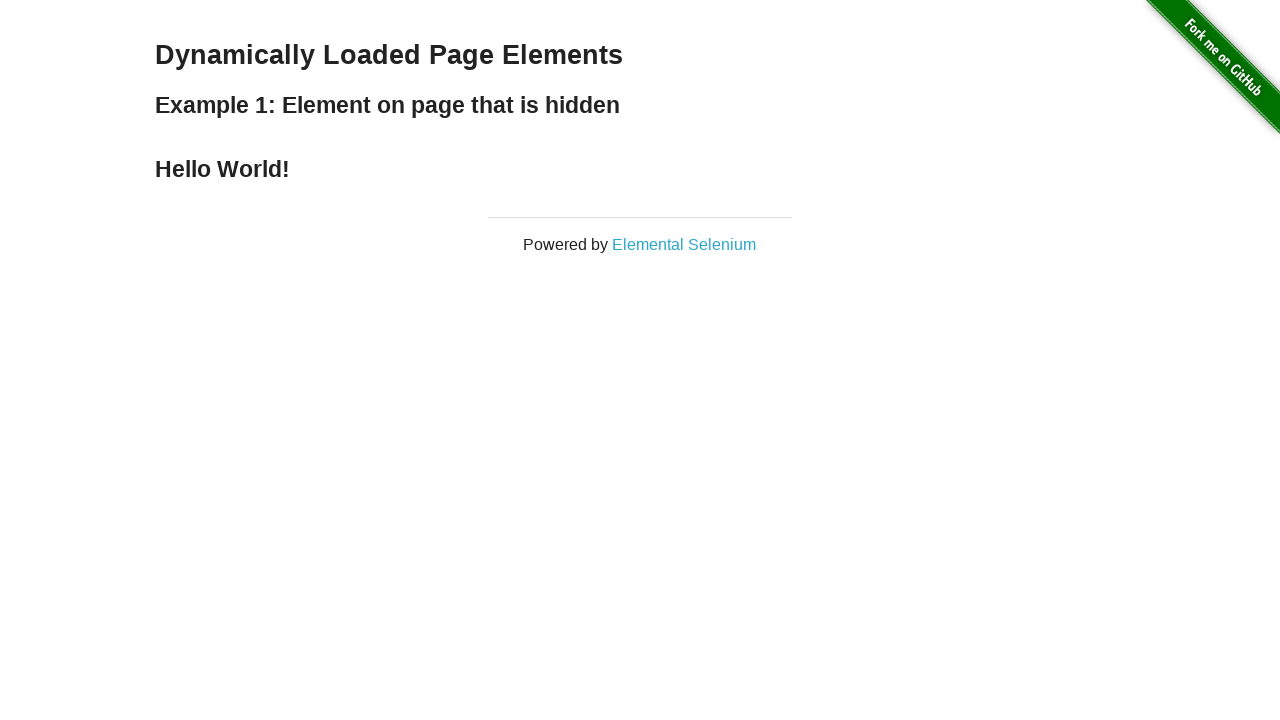

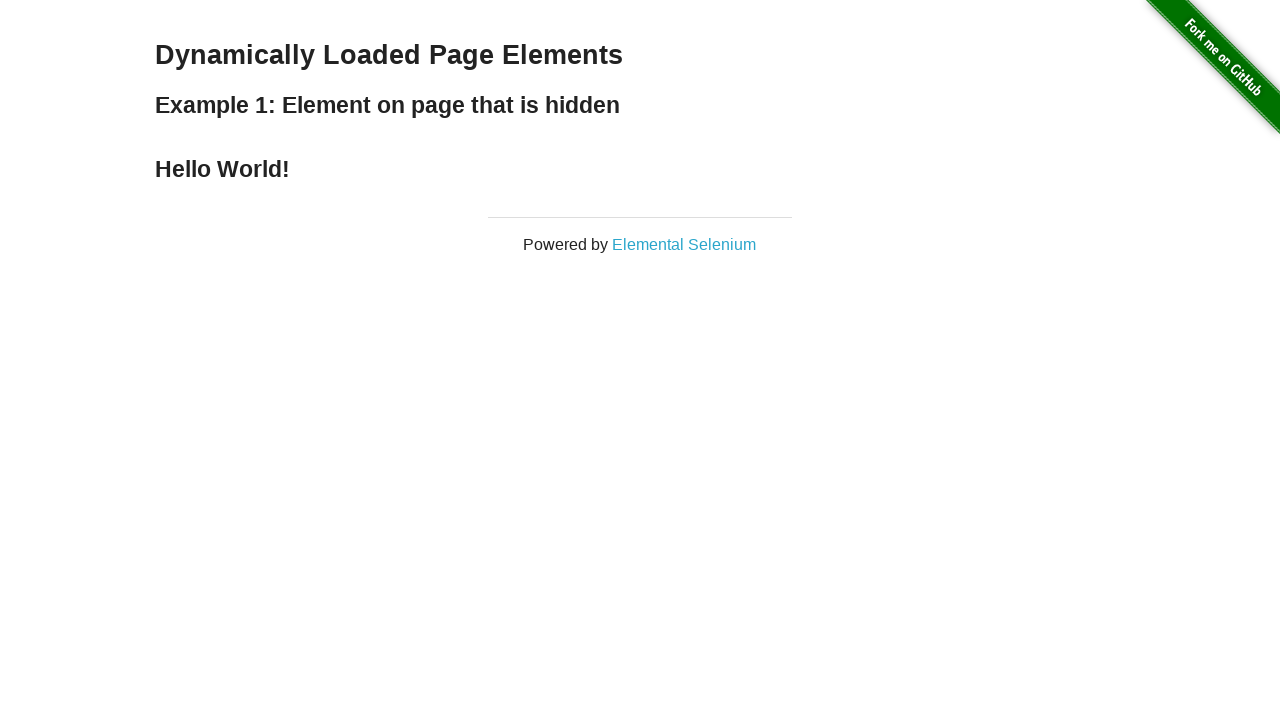